Waits for a price to reach $100, then solves a mathematical problem by reading a value, calculating the result, and submitting the answer

Starting URL: http://suninjuly.github.io/explicit_wait2.html

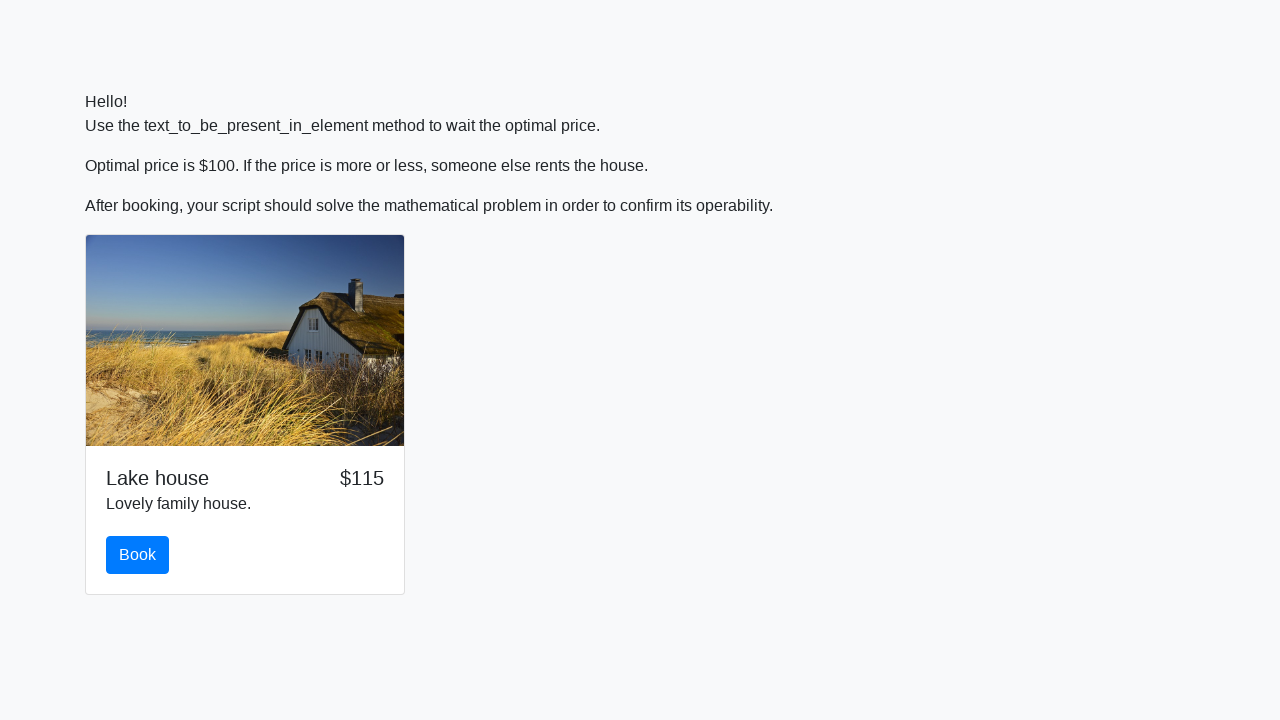

Waited for price to reach $100
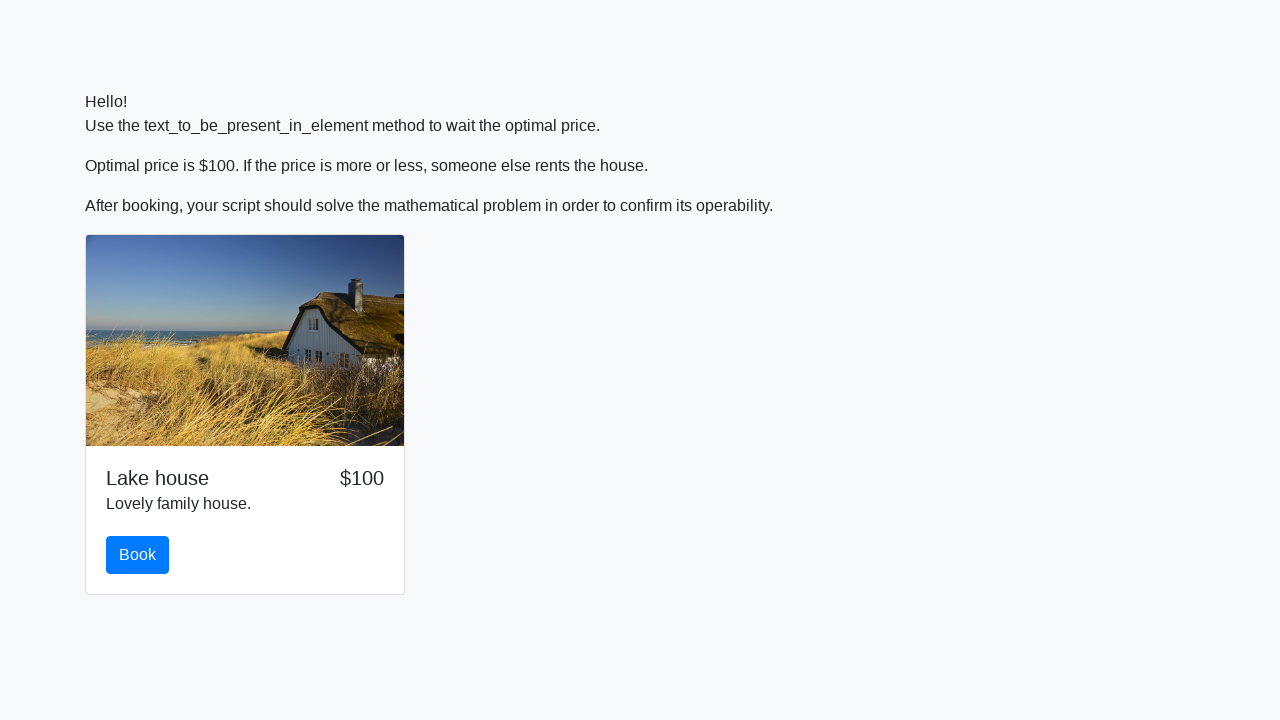

Clicked the book button at (138, 555) on #book
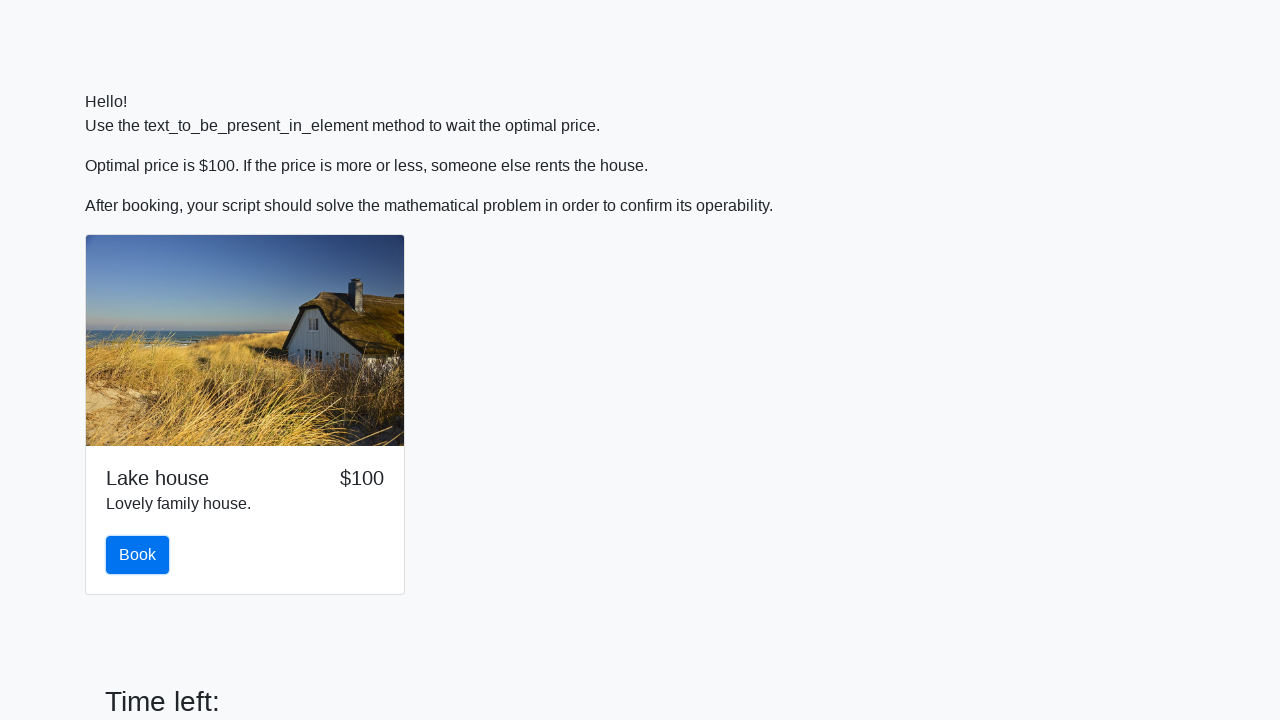

Scrolled down by 800 pixels
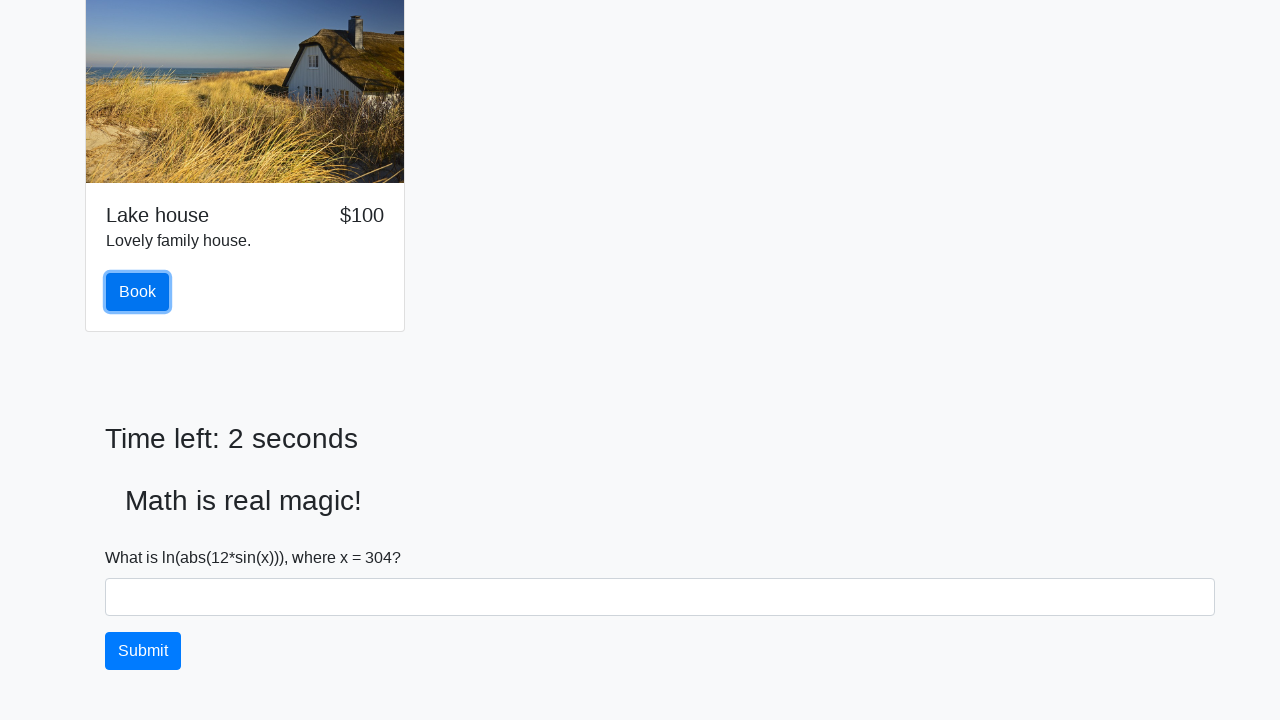

Retrieved input value: 304
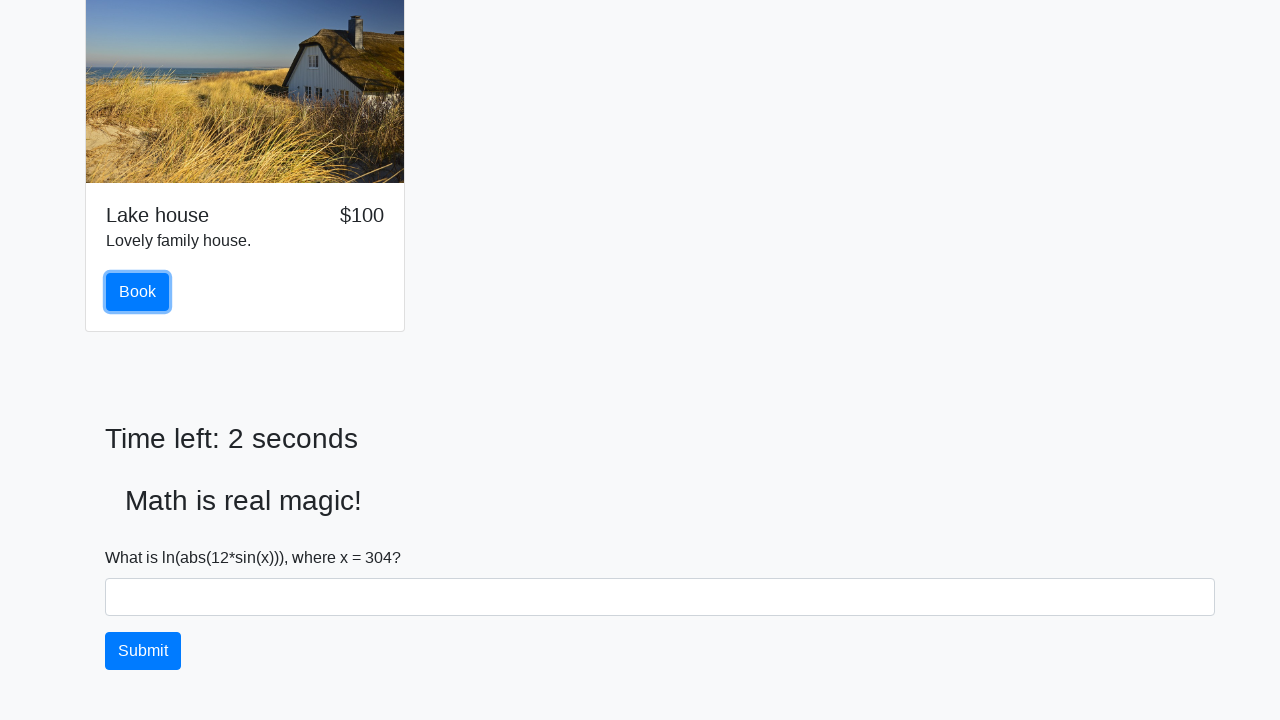

Calculated answer: 2.0847376979234133
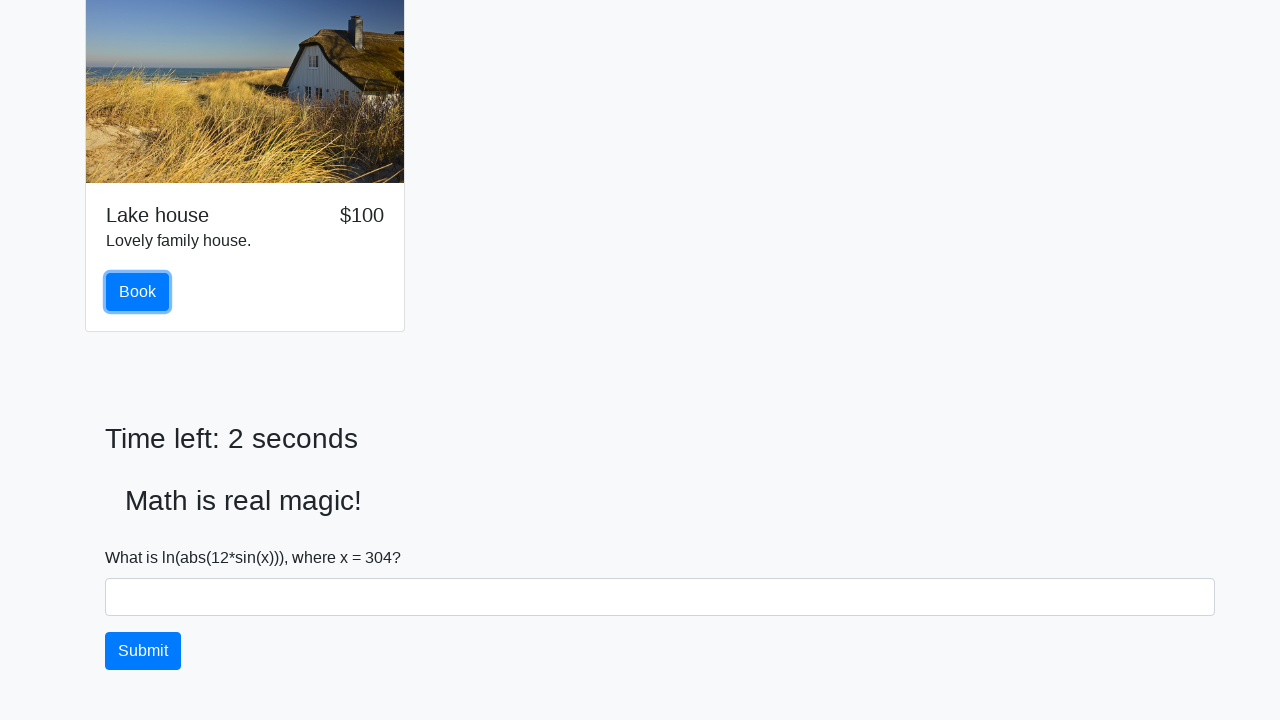

Filled answer field with calculated value on #answer
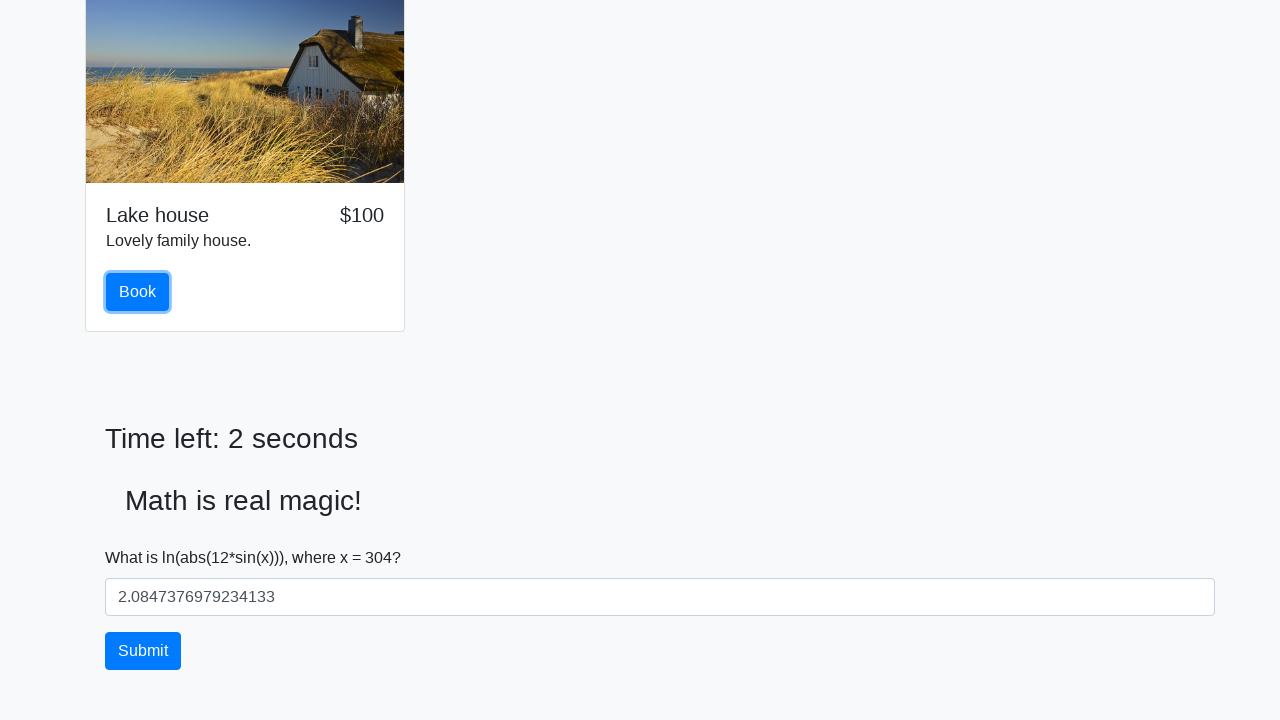

Clicked solve button to submit the answer at (143, 651) on #solve
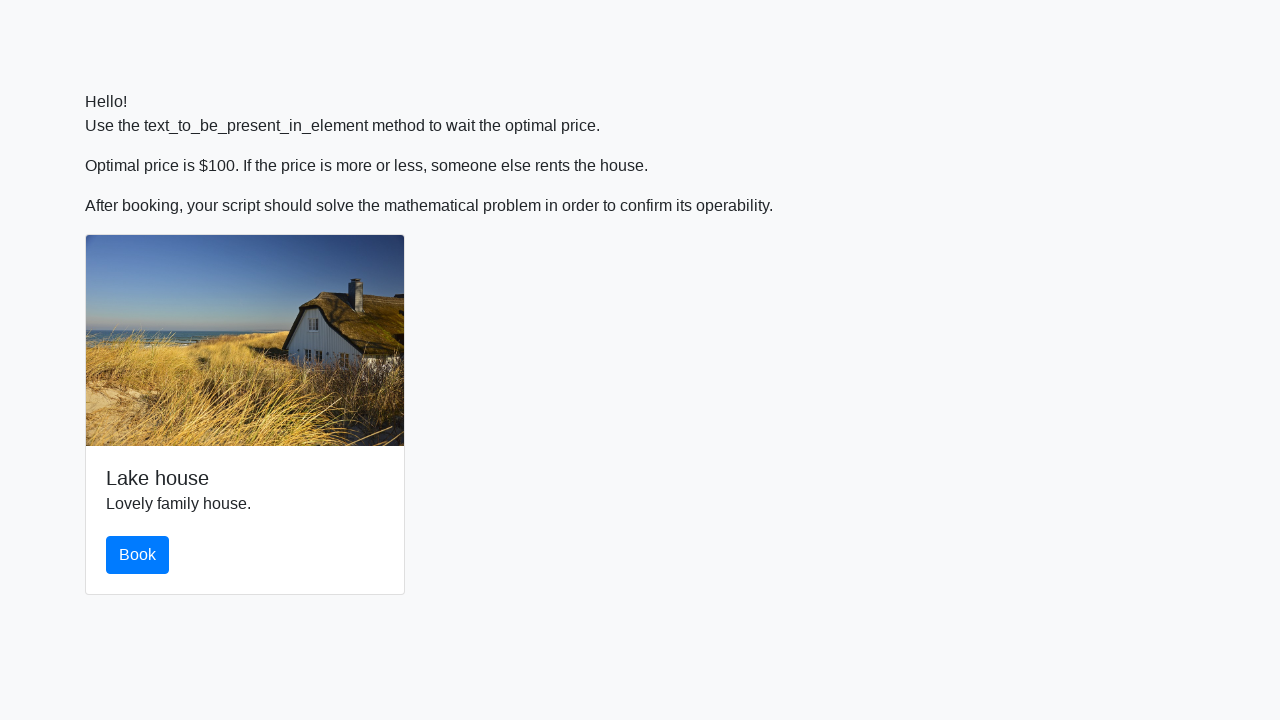

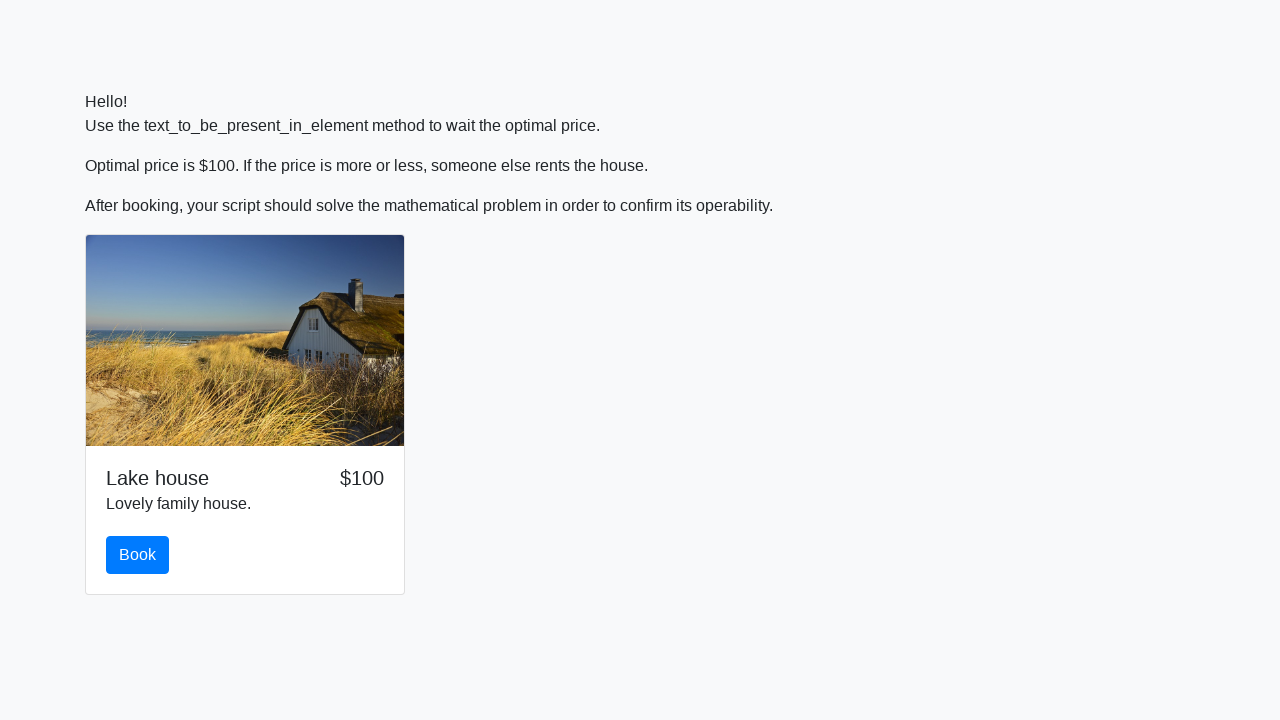